Tests slider functionality by scrolling to the slider element and dragging both slider handles to adjust the range values

Starting URL: https://testautomationpractice.blogspot.com/

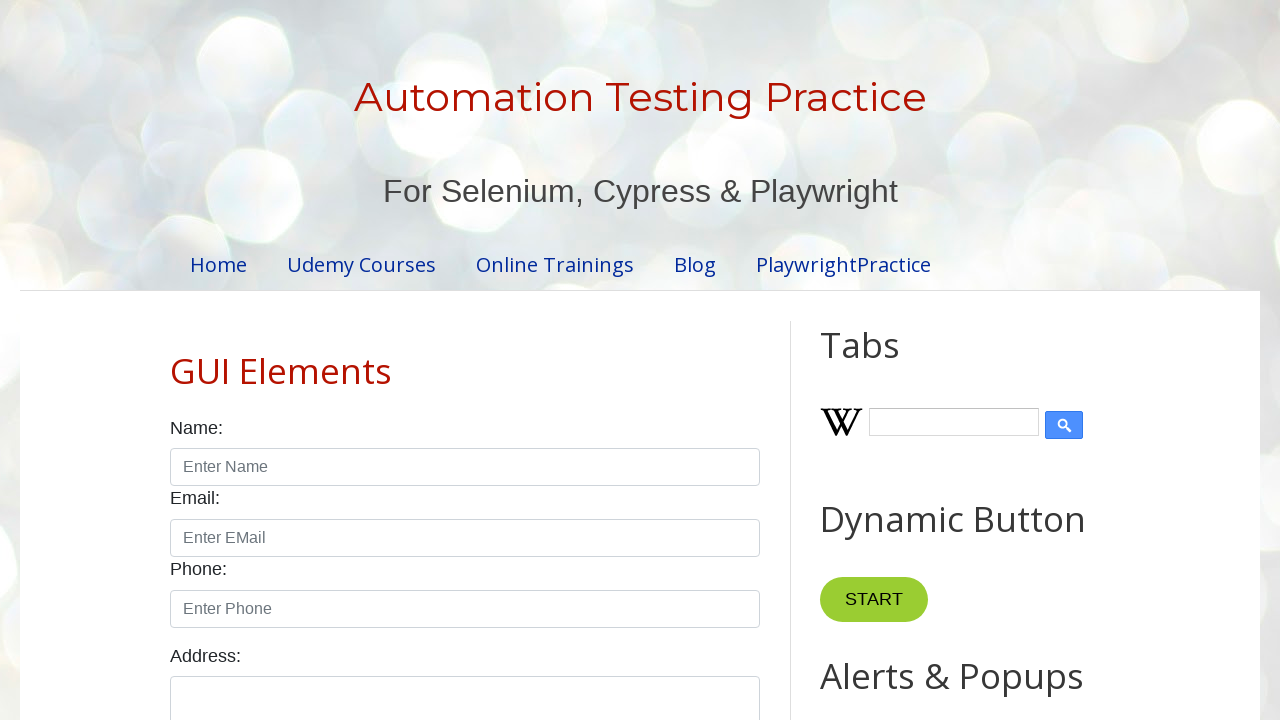

Scrolled to slider element
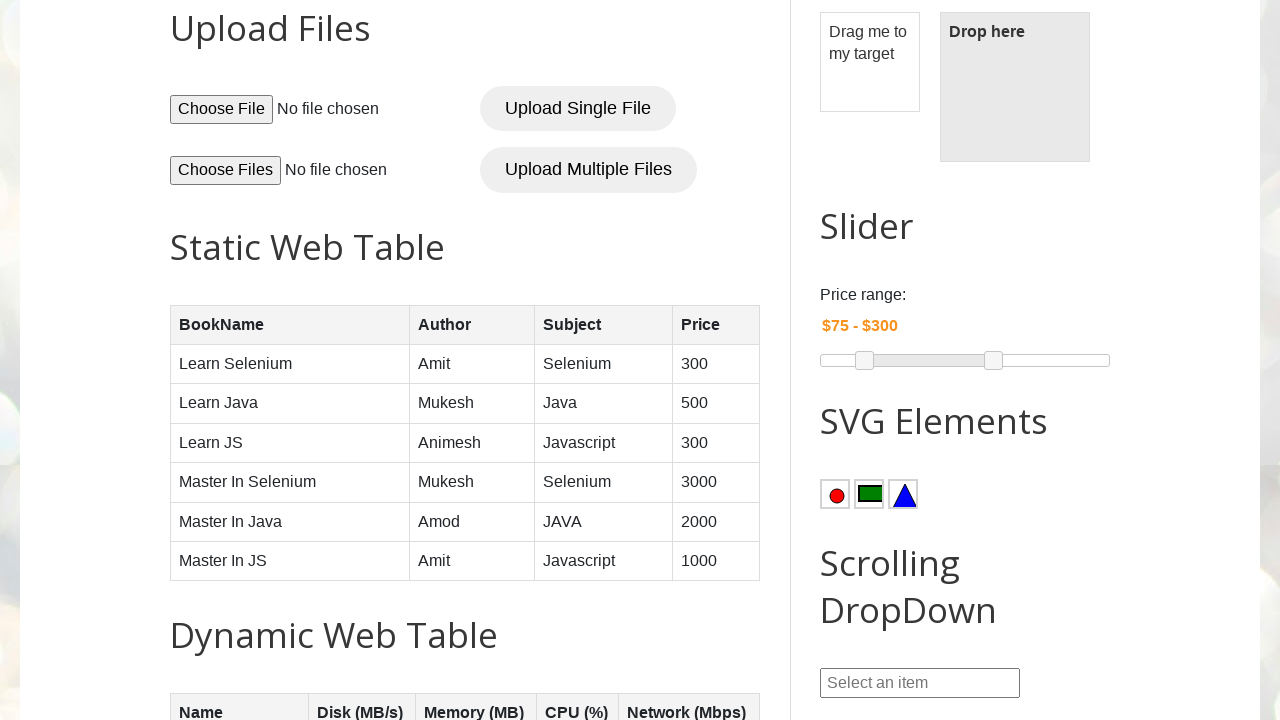

Located both slider handles
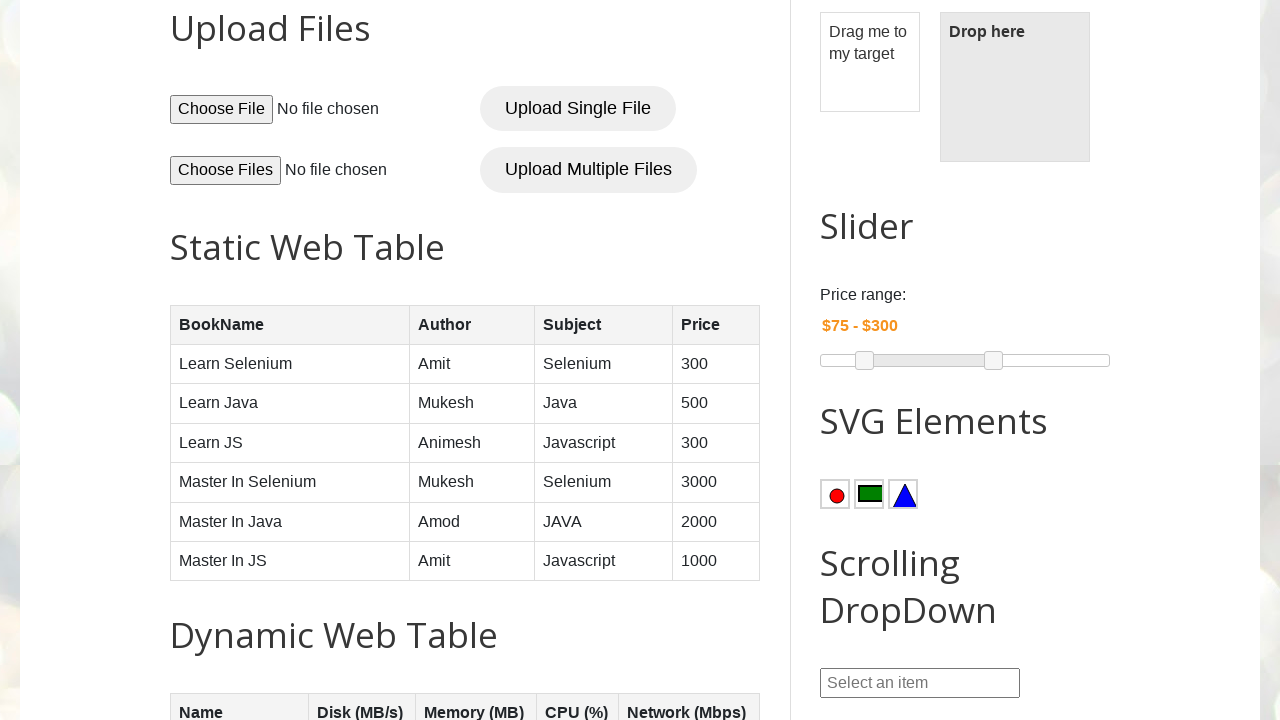

Retrieved bounding box for first slider handle
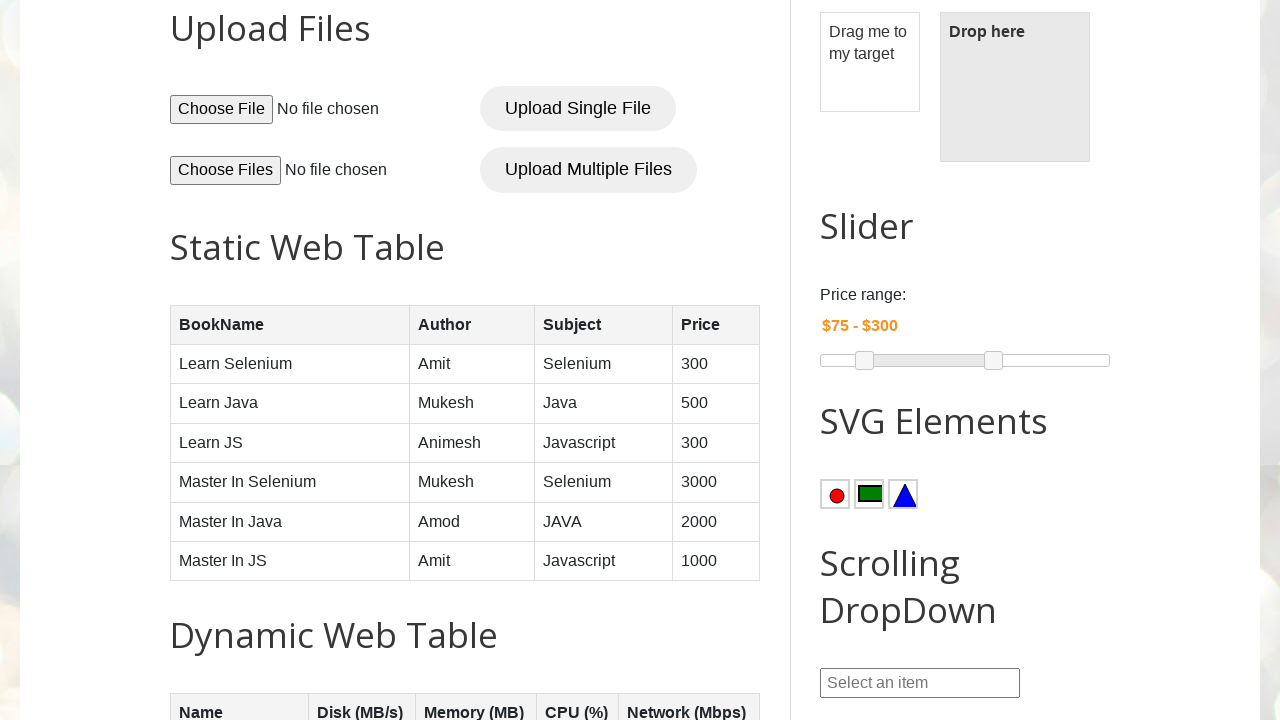

Moved mouse to first slider handle center at (864, 360)
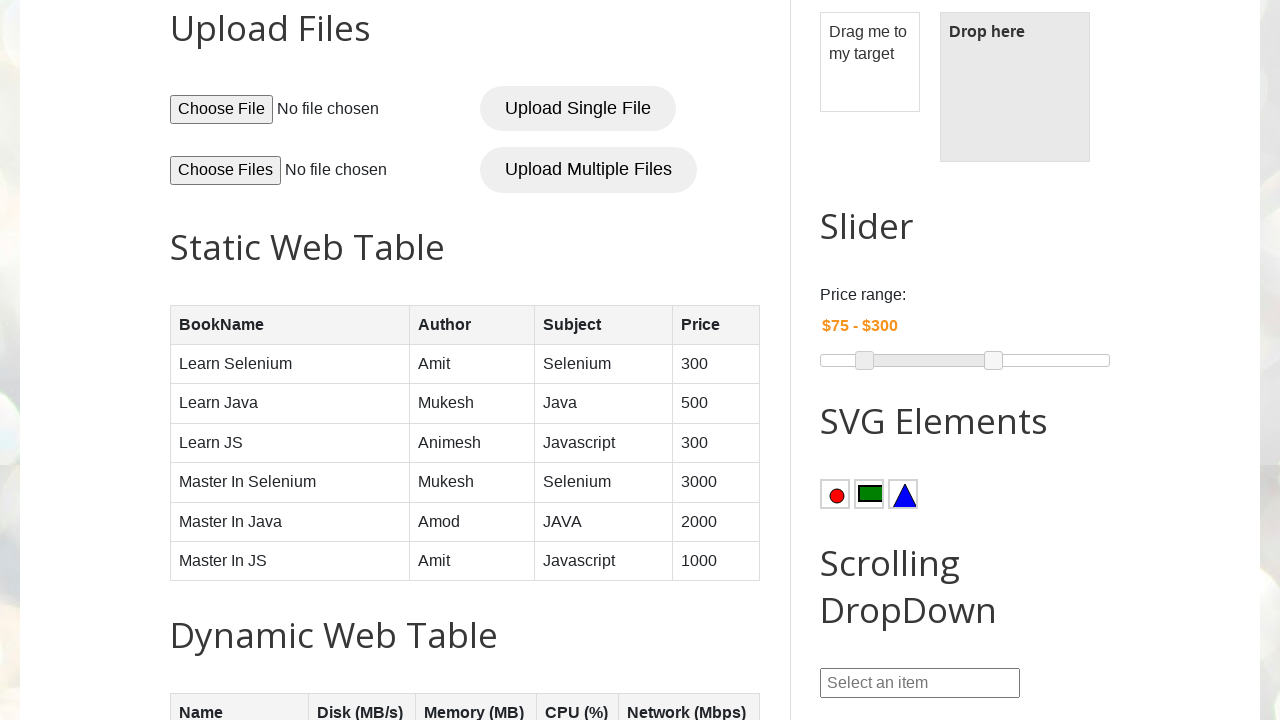

Pressed down mouse button on first slider handle at (864, 360)
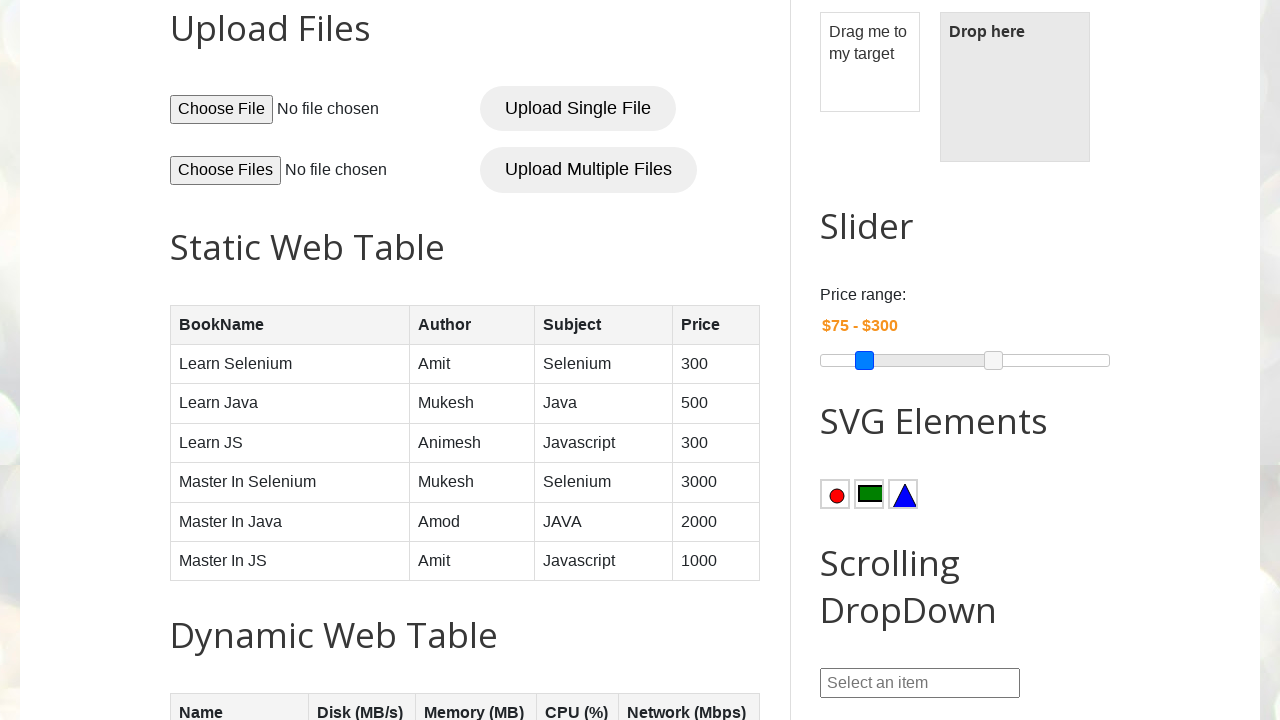

Dragged first slider handle 15 pixels to the right at (879, 360)
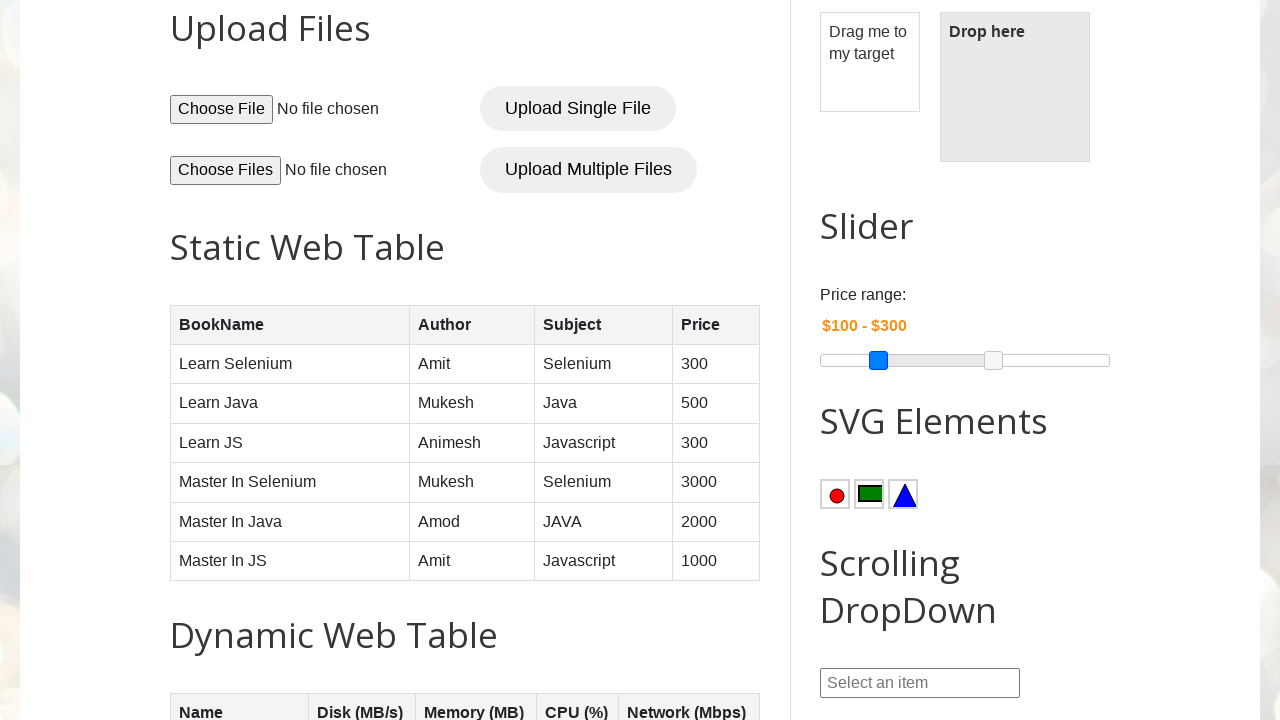

Released mouse button on first slider handle at (879, 360)
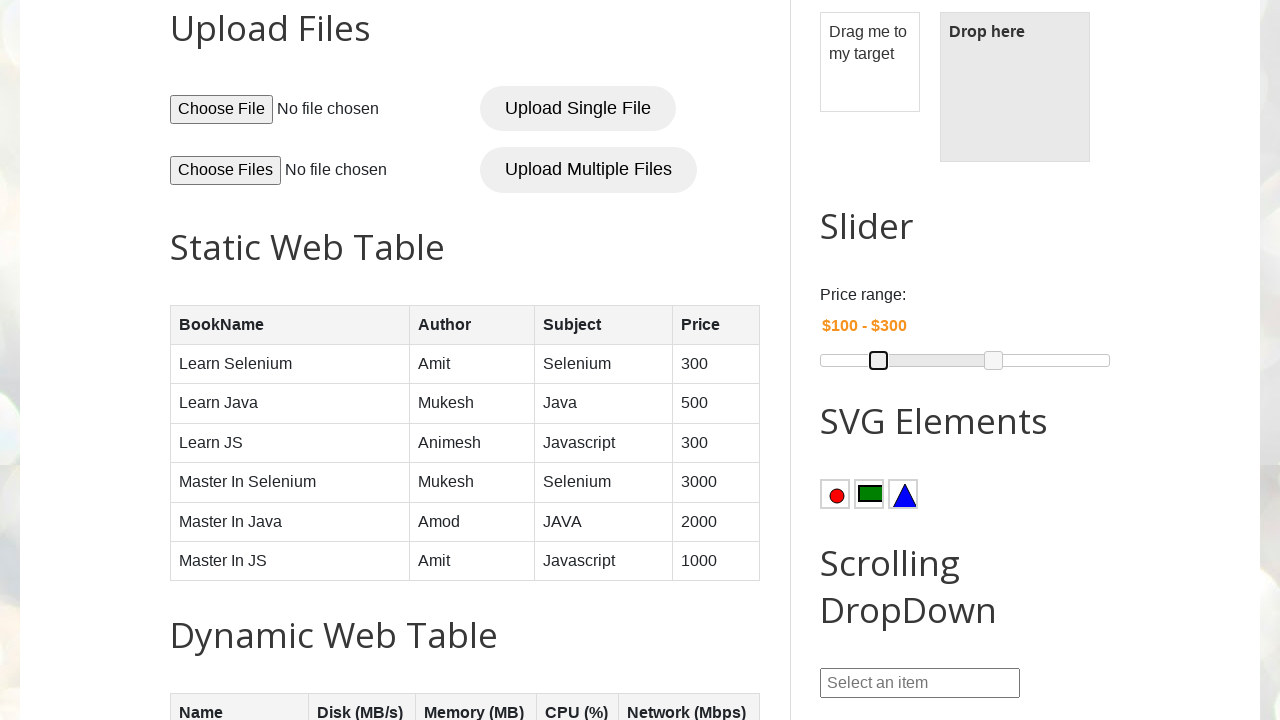

Retrieved bounding box for second slider handle
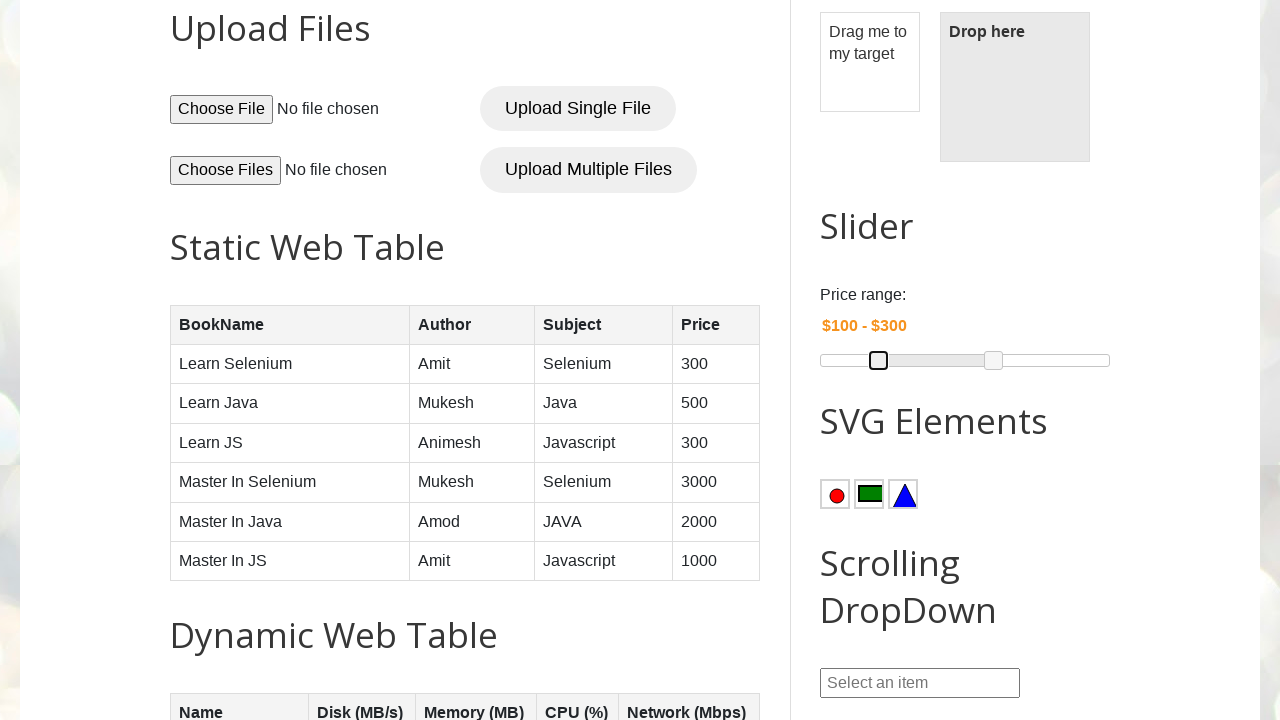

Moved mouse to second slider handle center at (994, 360)
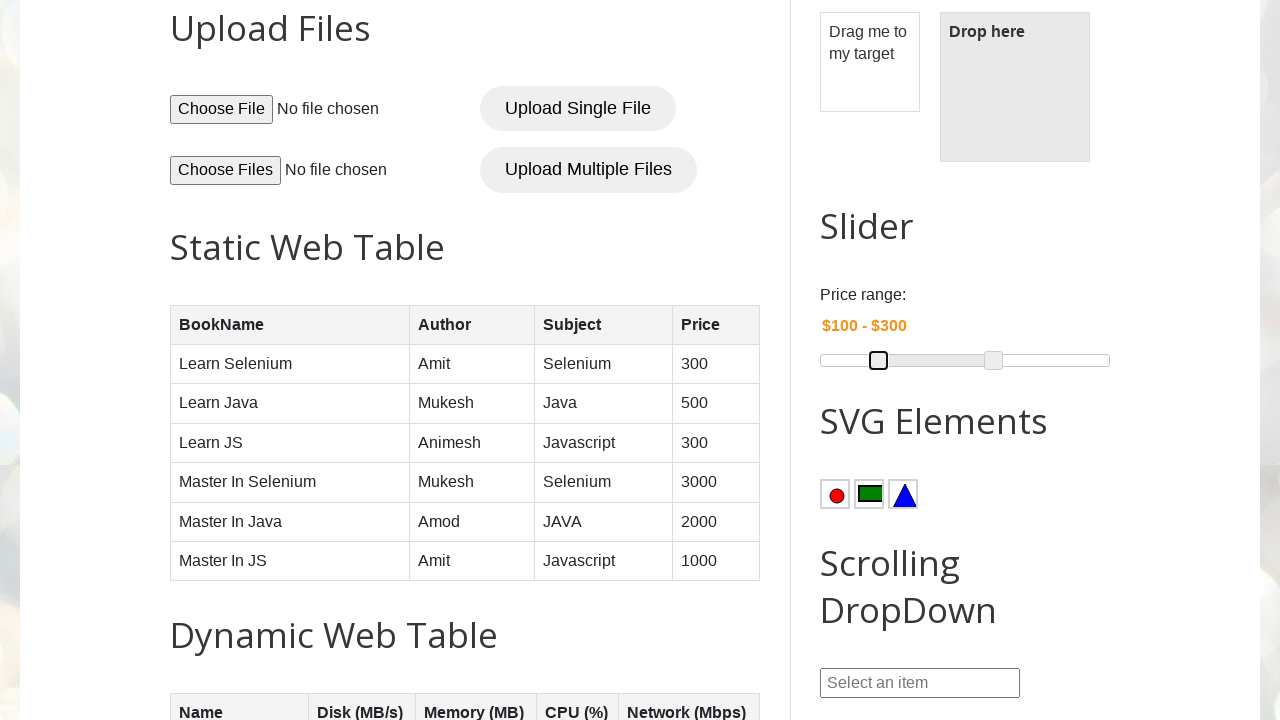

Pressed down mouse button on second slider handle at (994, 360)
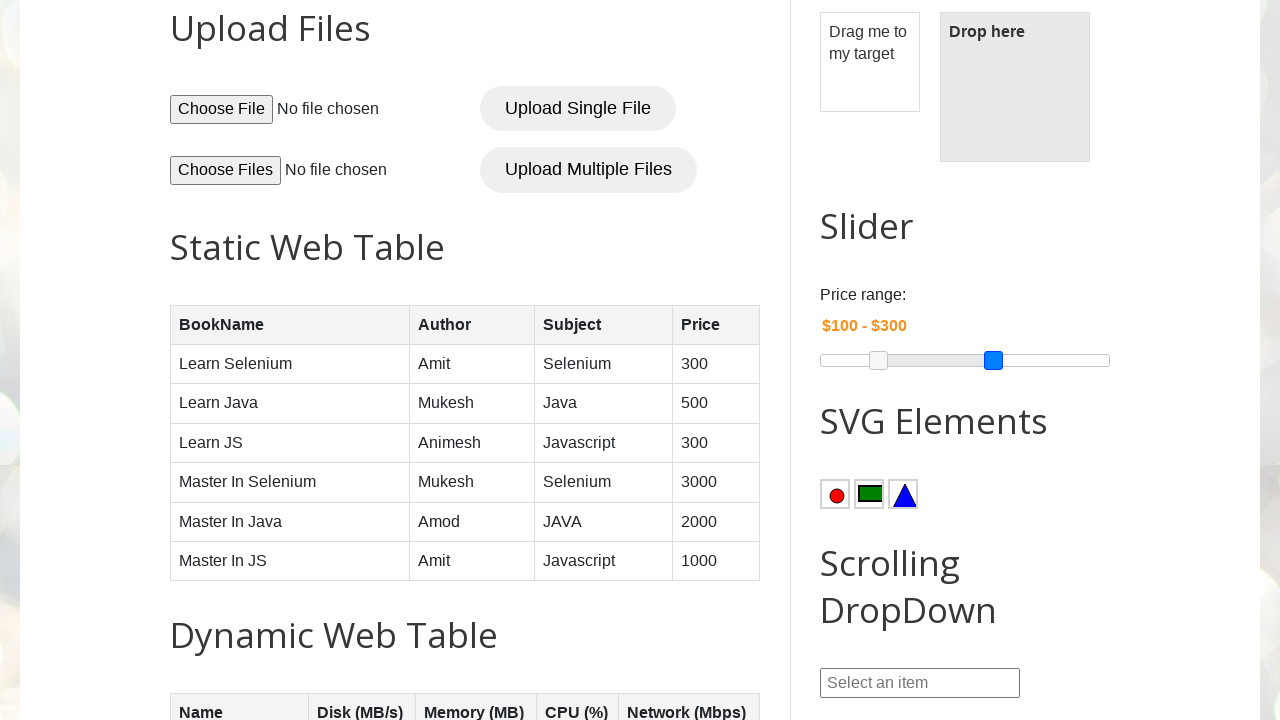

Dragged second slider handle 59 pixels to the right at (1053, 360)
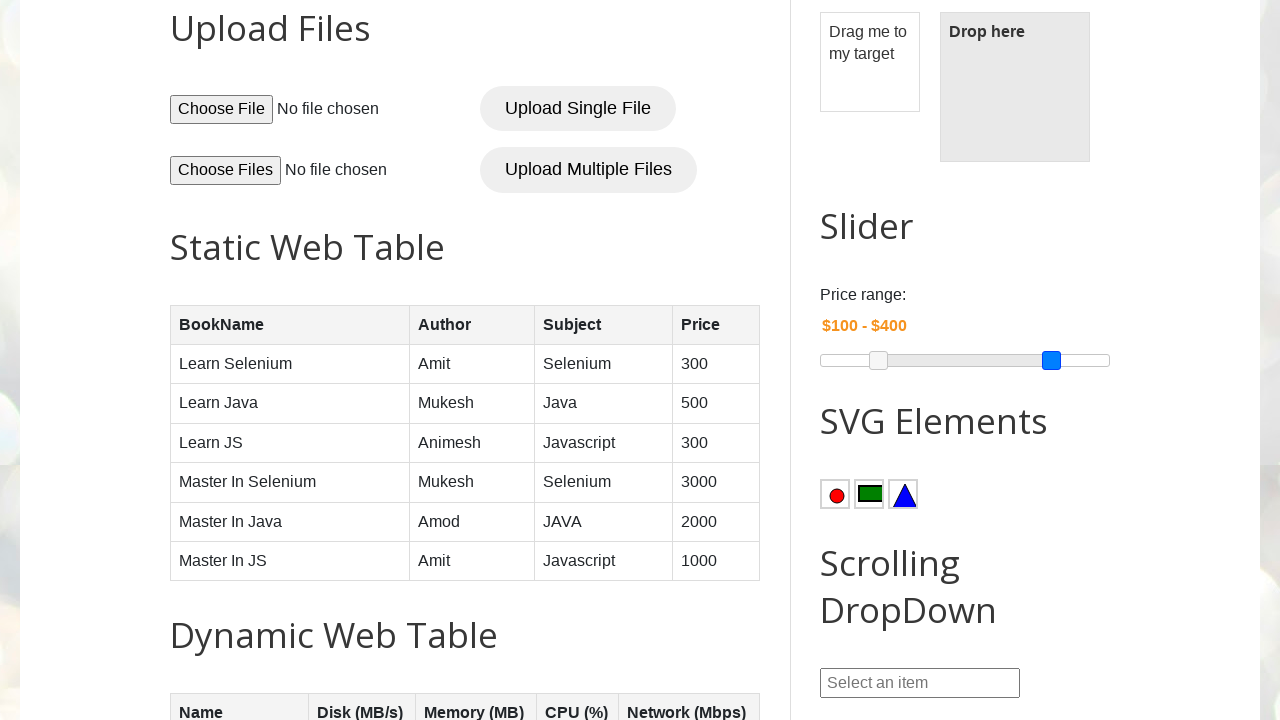

Released mouse button on second slider handle at (1053, 360)
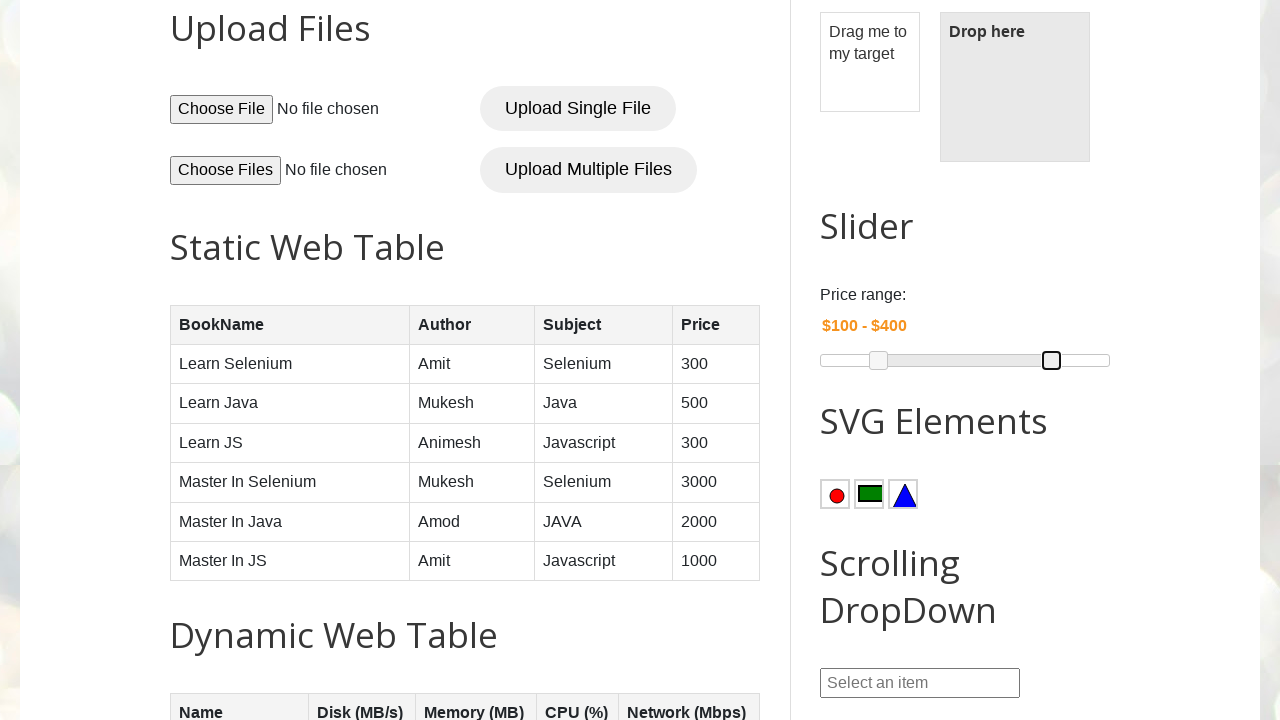

Waited for amount field to appear after slider adjustment
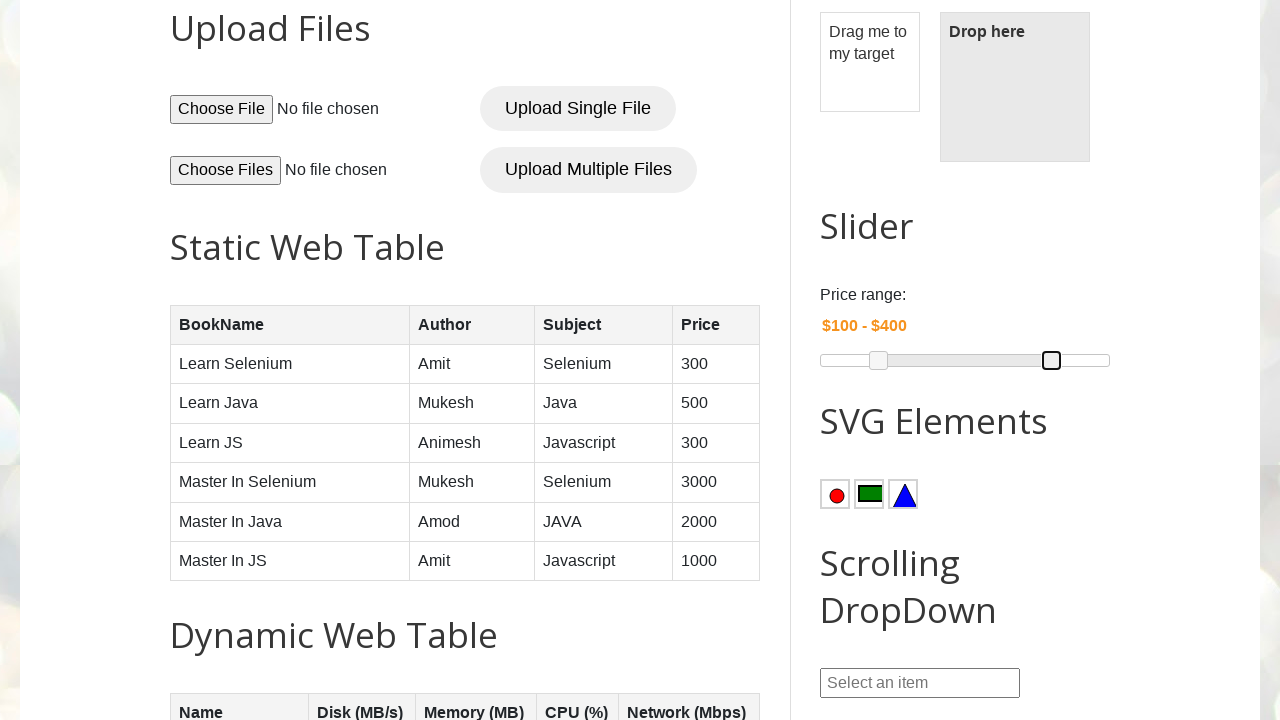

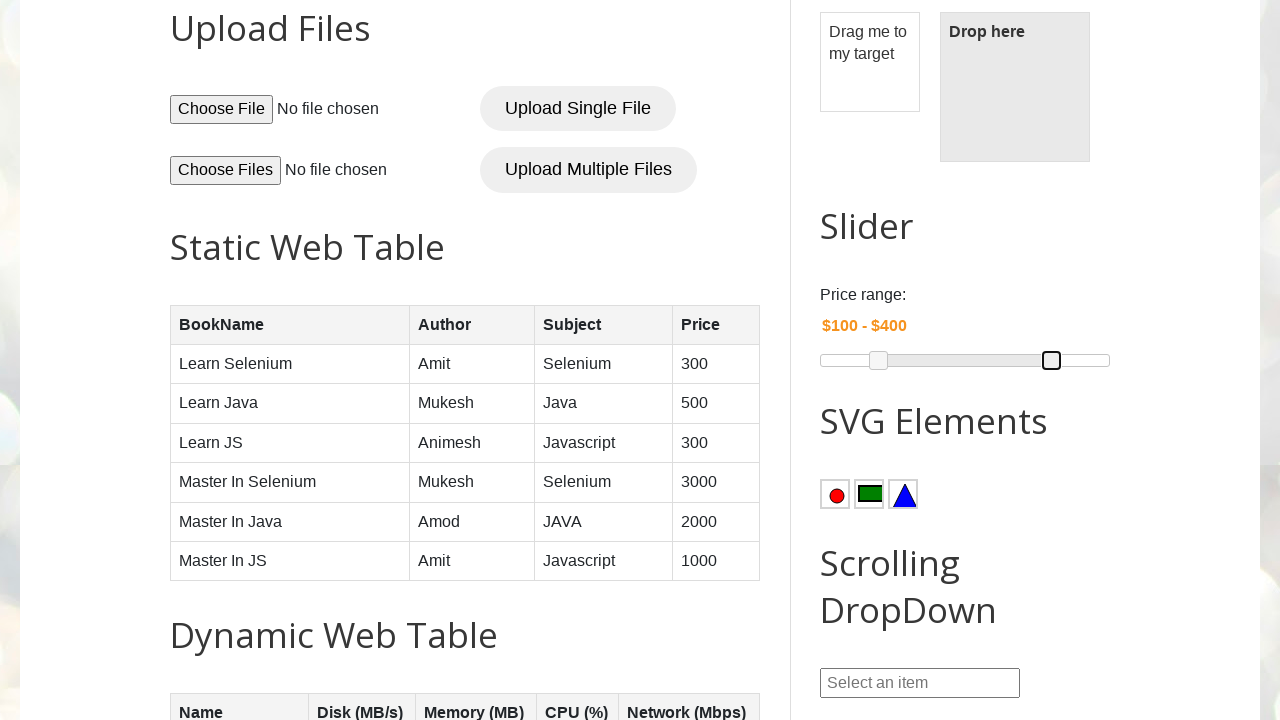